Tests adding Sony Vaio i7 laptop to cart by navigating to the Laptops category, selecting the second laptop, and clicking Add to Cart

Starting URL: https://www.demoblaze.com/

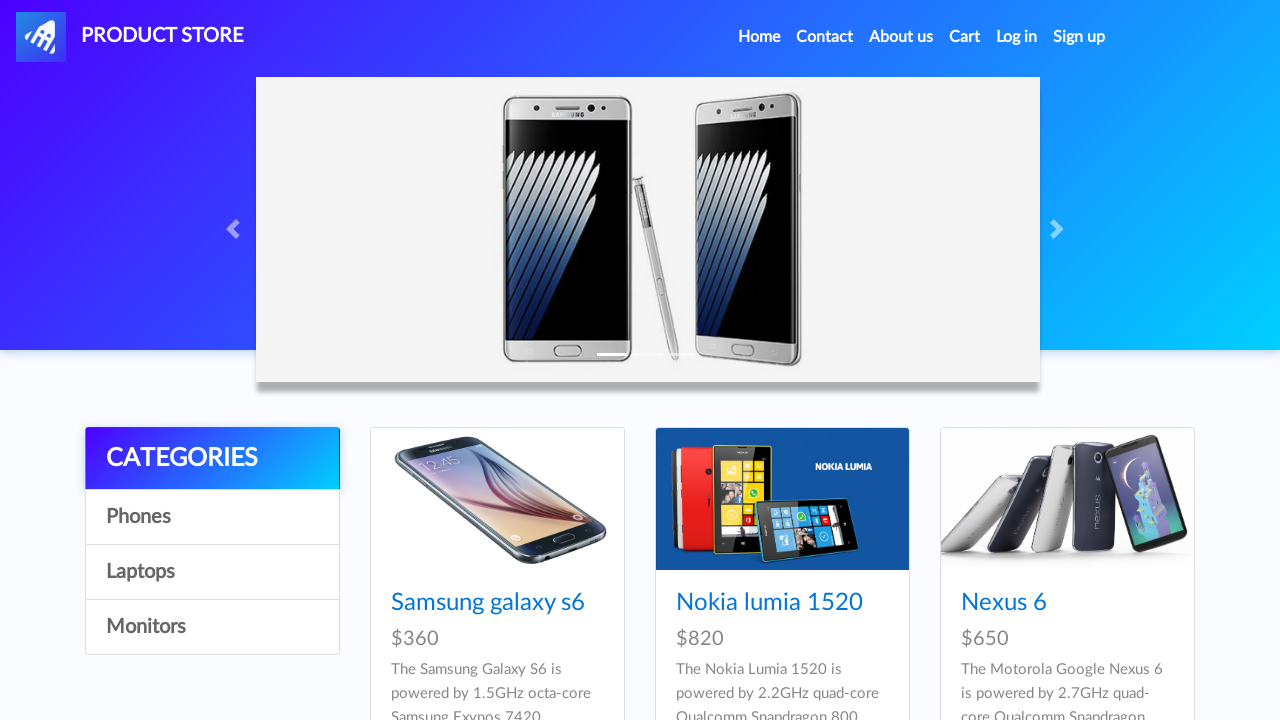

Clicked on Laptops category at (212, 572) on xpath=/html/body/div[5]/div/div[1]/div/a[3]
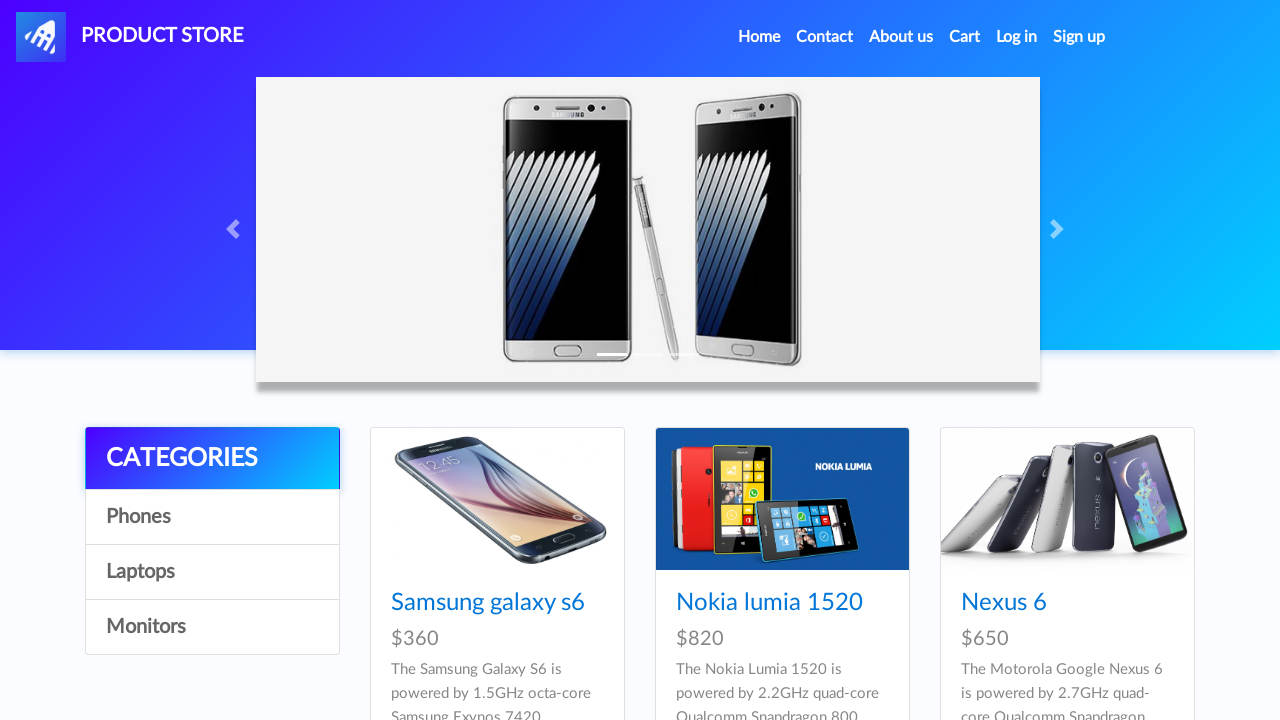

Waited for Laptops category page to load
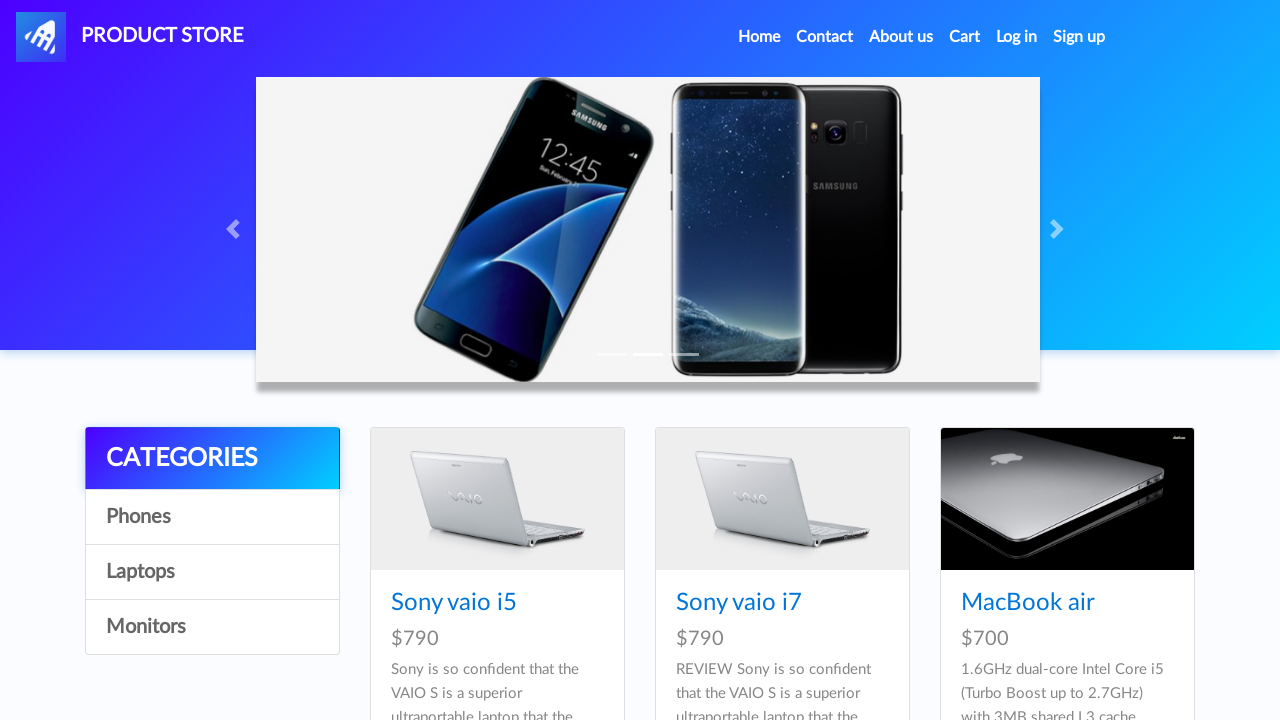

Clicked on Sony Vaio i7 laptop (second laptop in the list) at (739, 603) on xpath=/html/body/div[5]/div/div[2]/div/div[2]/div/div/h4/a
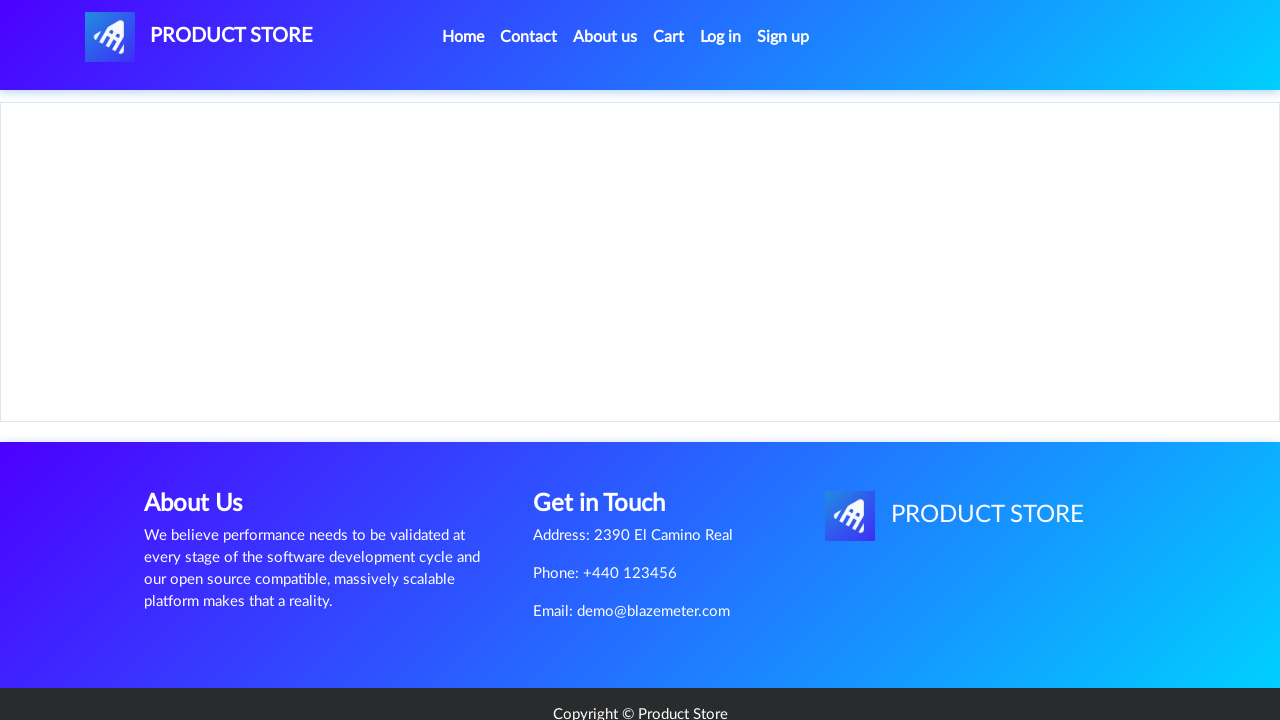

Waited for Sony Vaio i7 product page to load
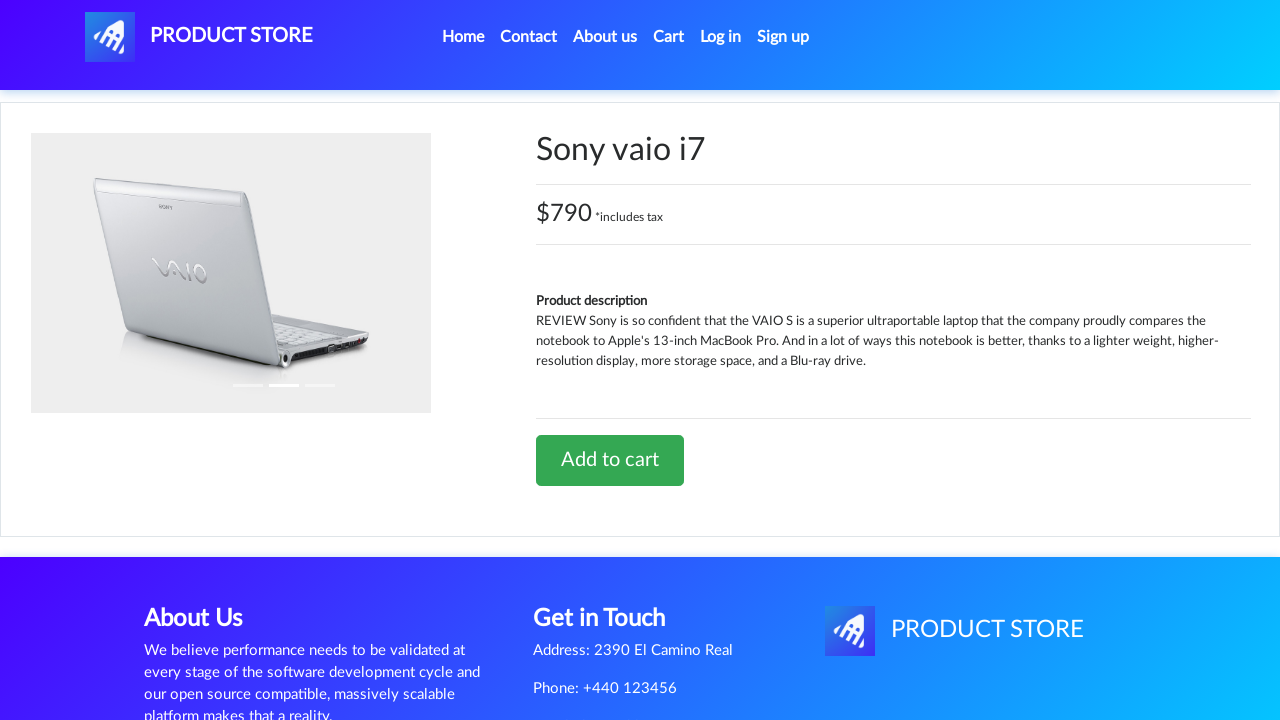

Clicked Add to Cart button for Sony Vaio i7 laptop at (610, 460) on #tbodyid > div.row > div > a
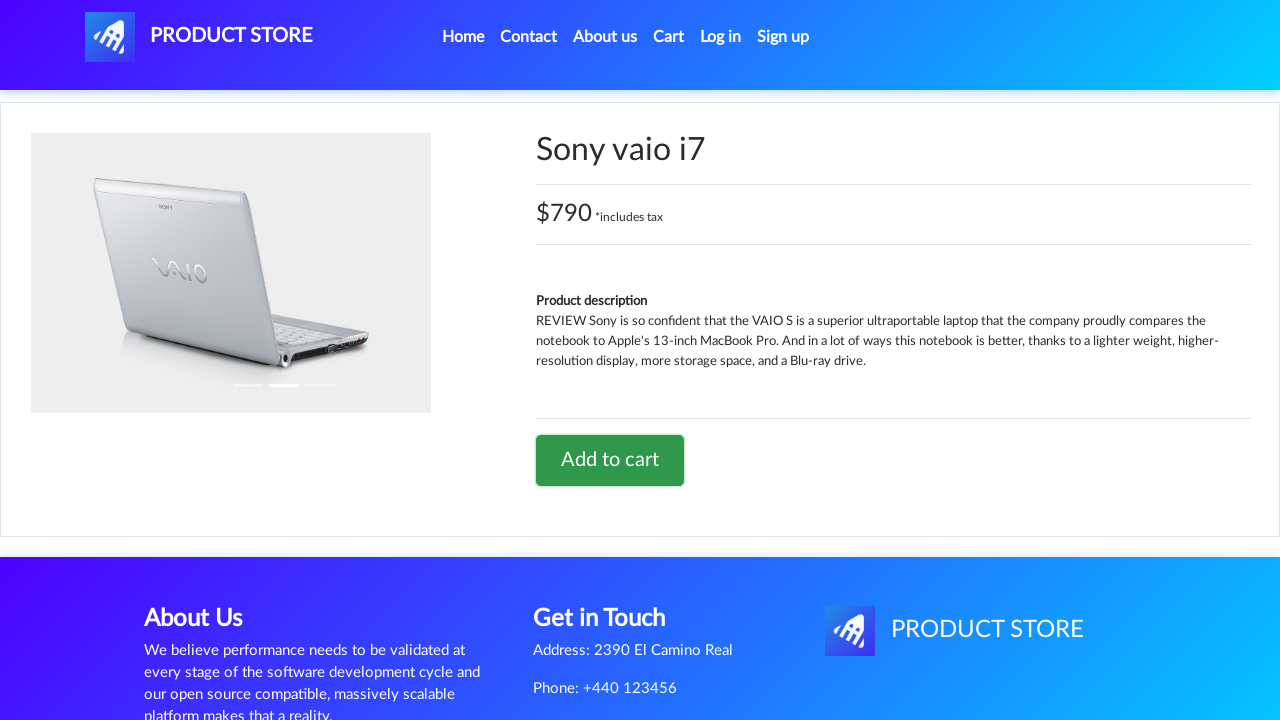

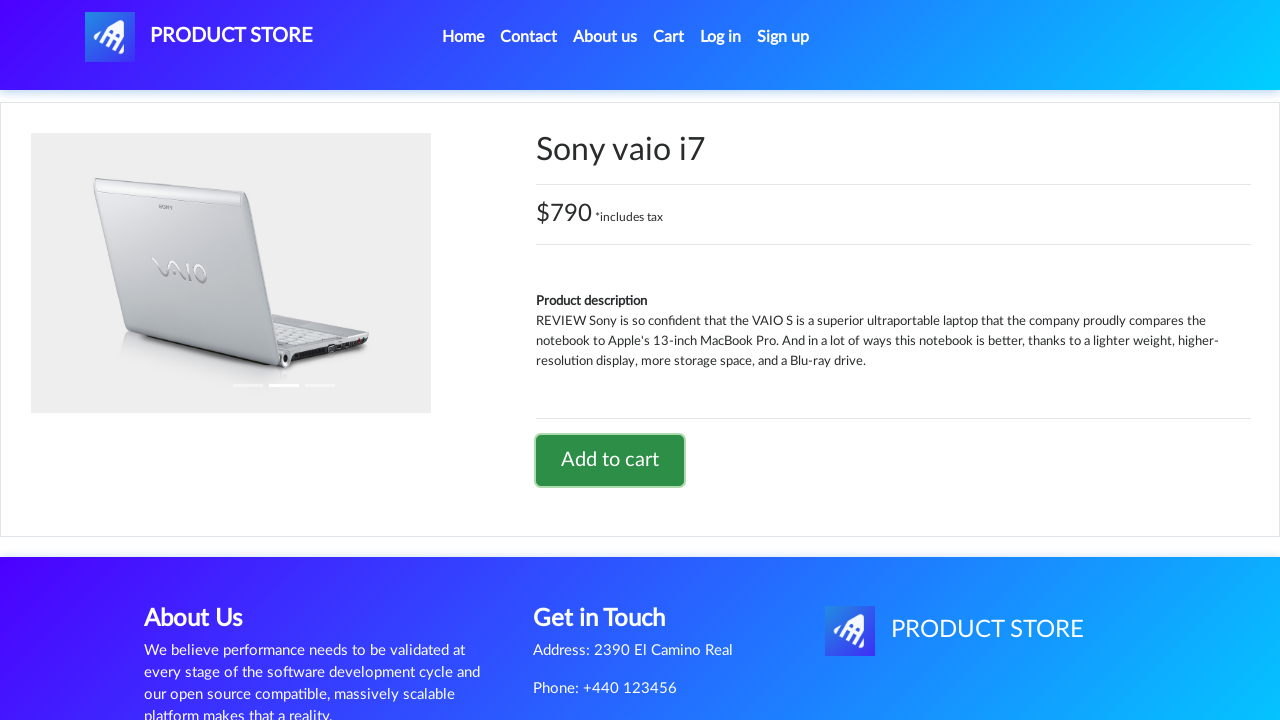